Tests floating menu behavior by scrolling down the page and verifying the menu remains visible

Starting URL: http://the-internet.herokuapp.com/floating_menu

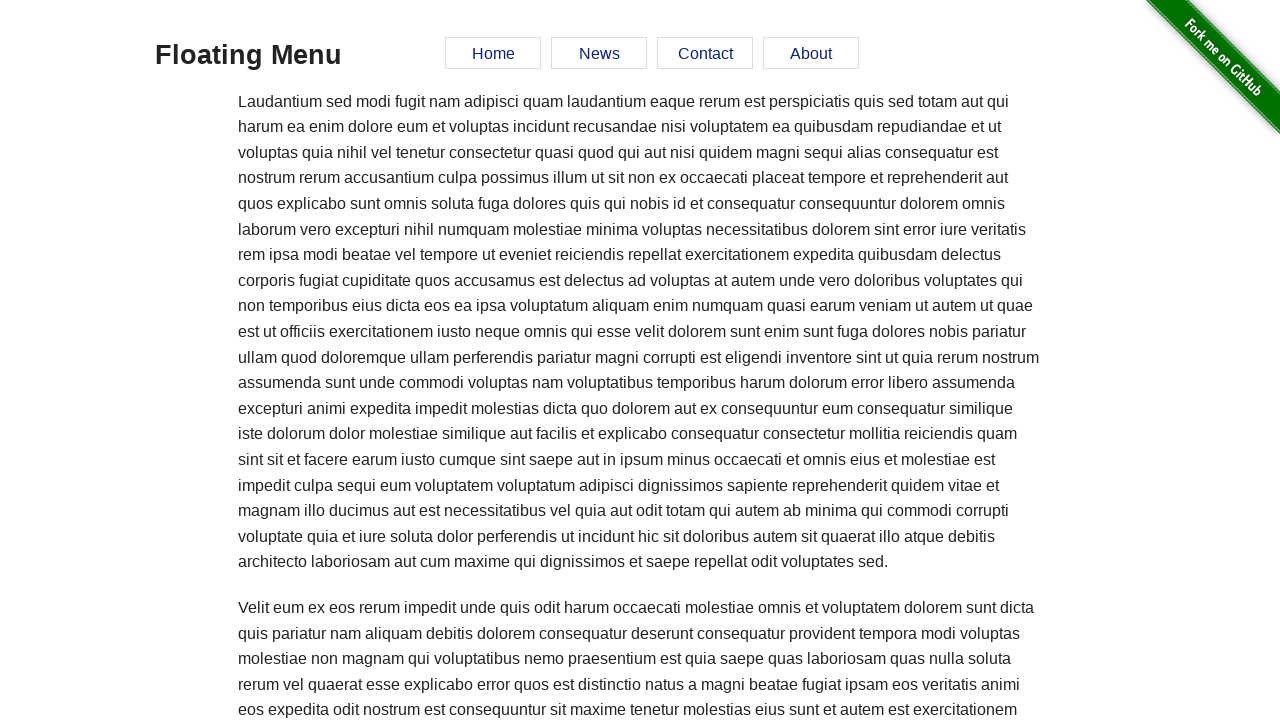

Waited for floating menu element to be present
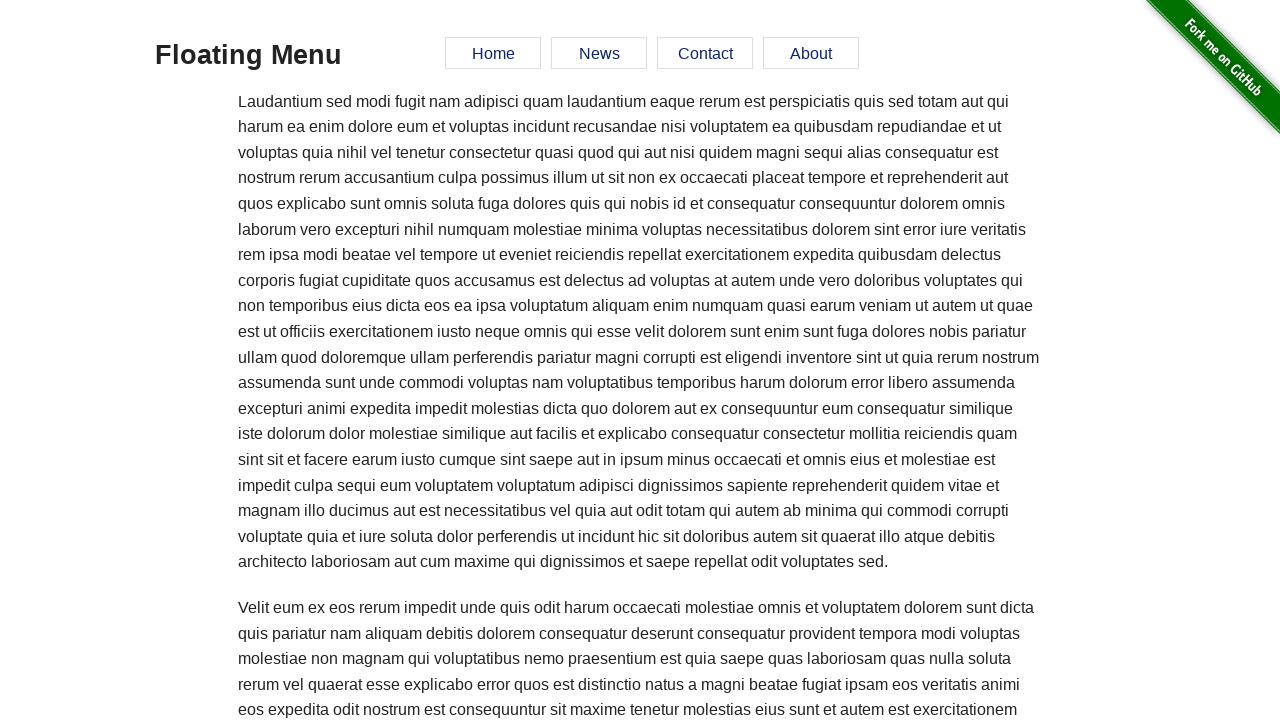

Scrolled down the page by 150 pixels
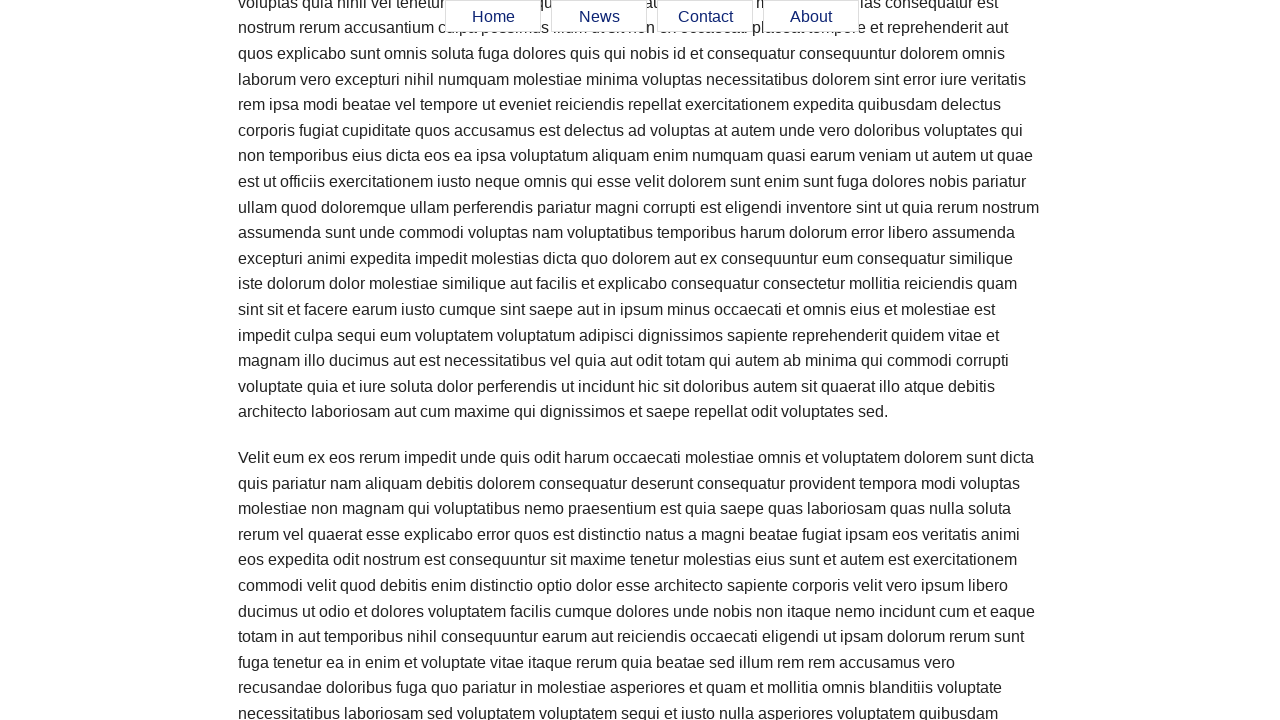

Waited 500ms for scroll animation to complete
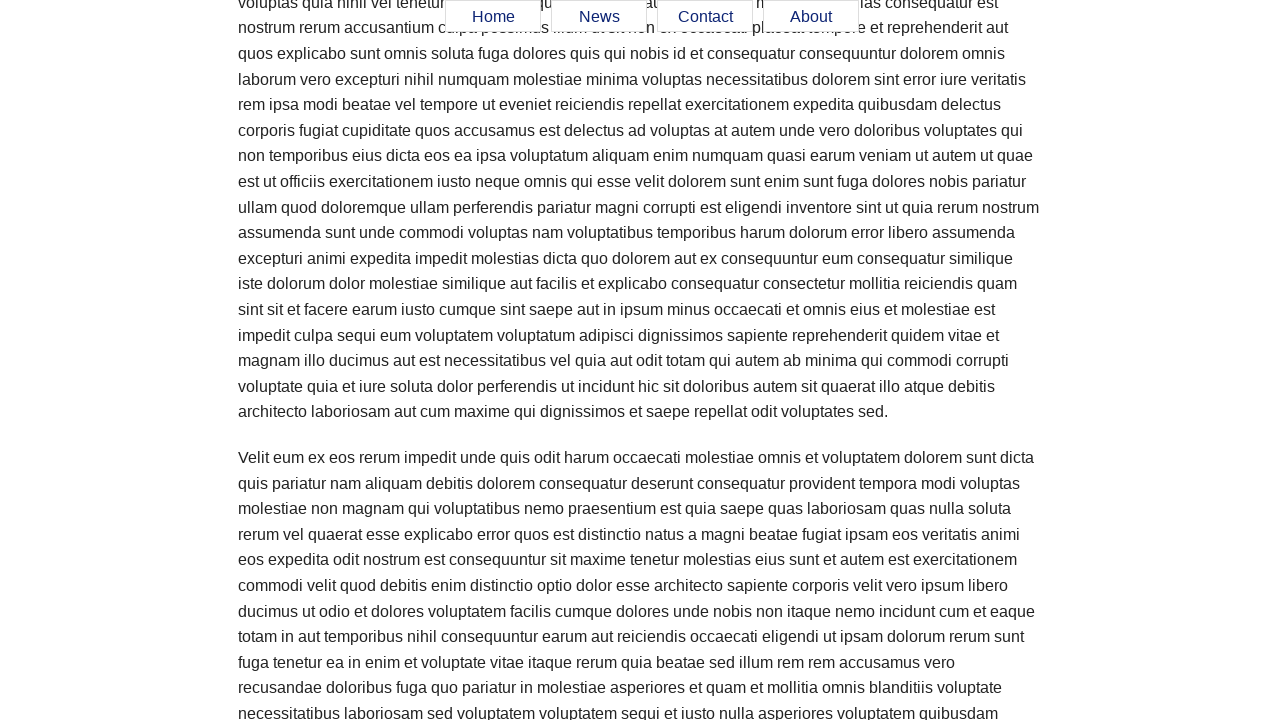

Verified that floating menu remains visible after scrolling
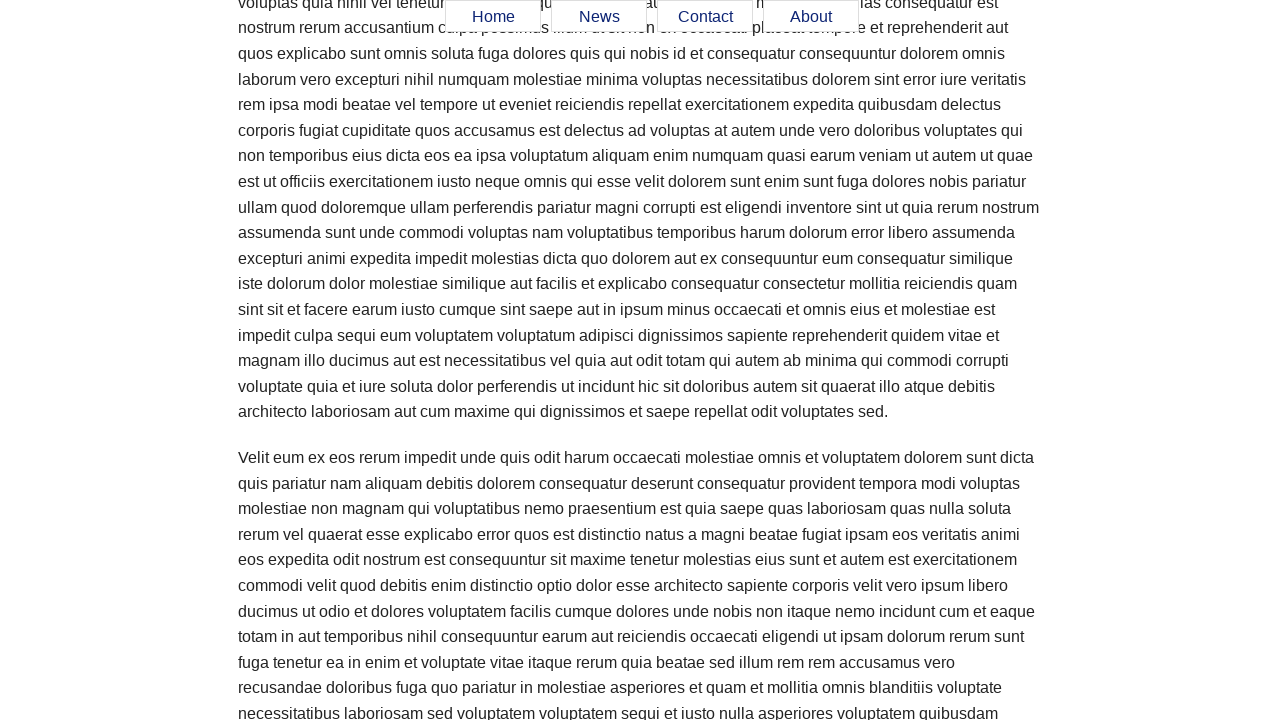

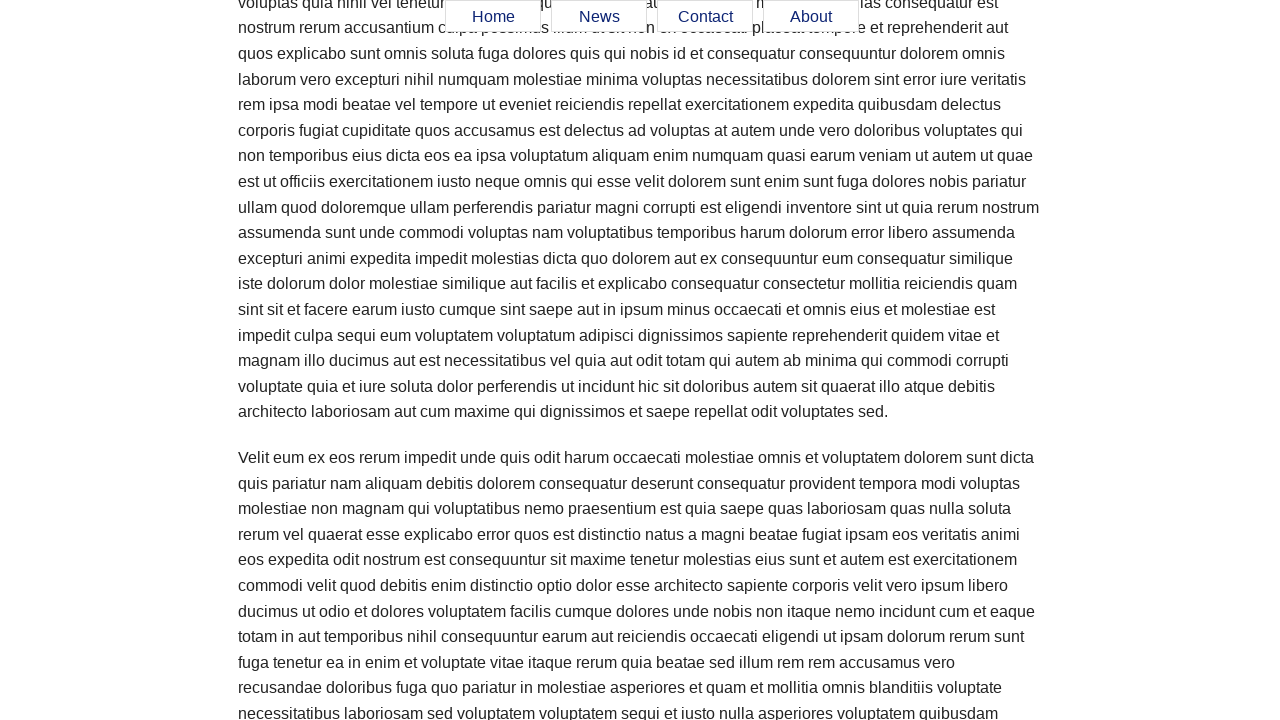